Tests alternative waiting strategies by clicking a button that triggers an AJAX request, waiting for network idle state, and verifying the success message content.

Starting URL: http://uitestingplayground.com/ajax

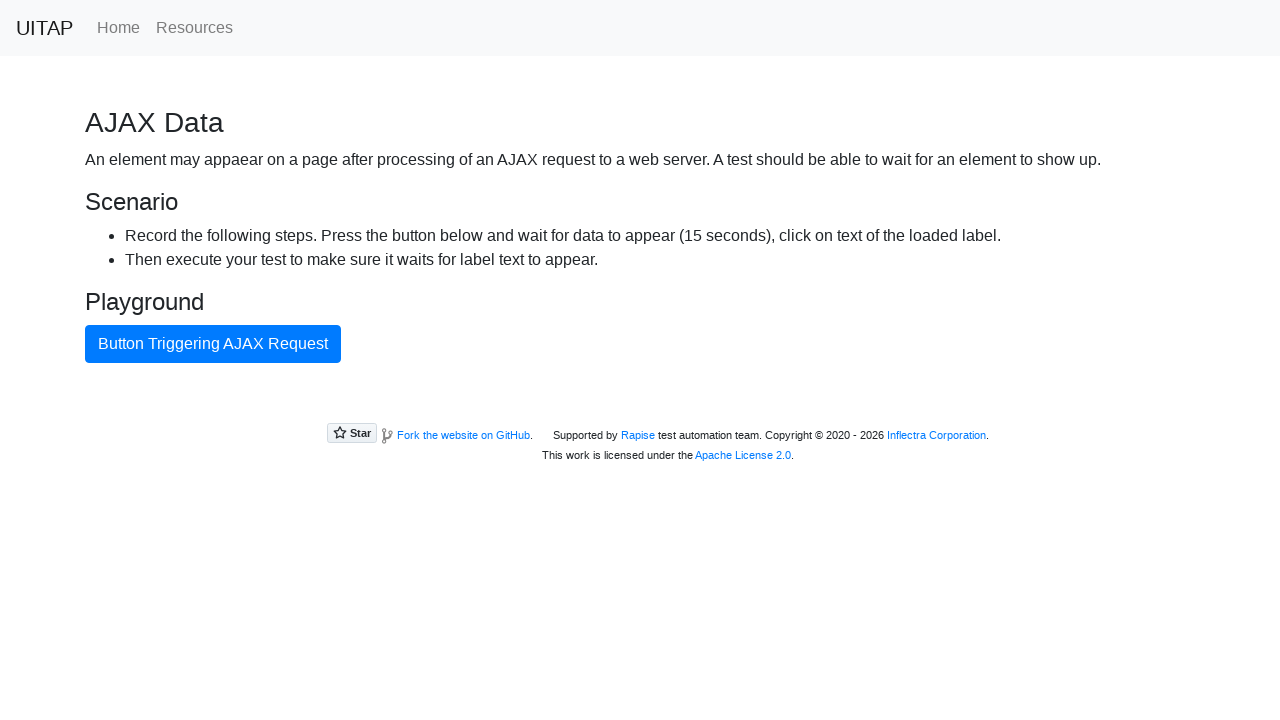

Navigated to AJAX test page
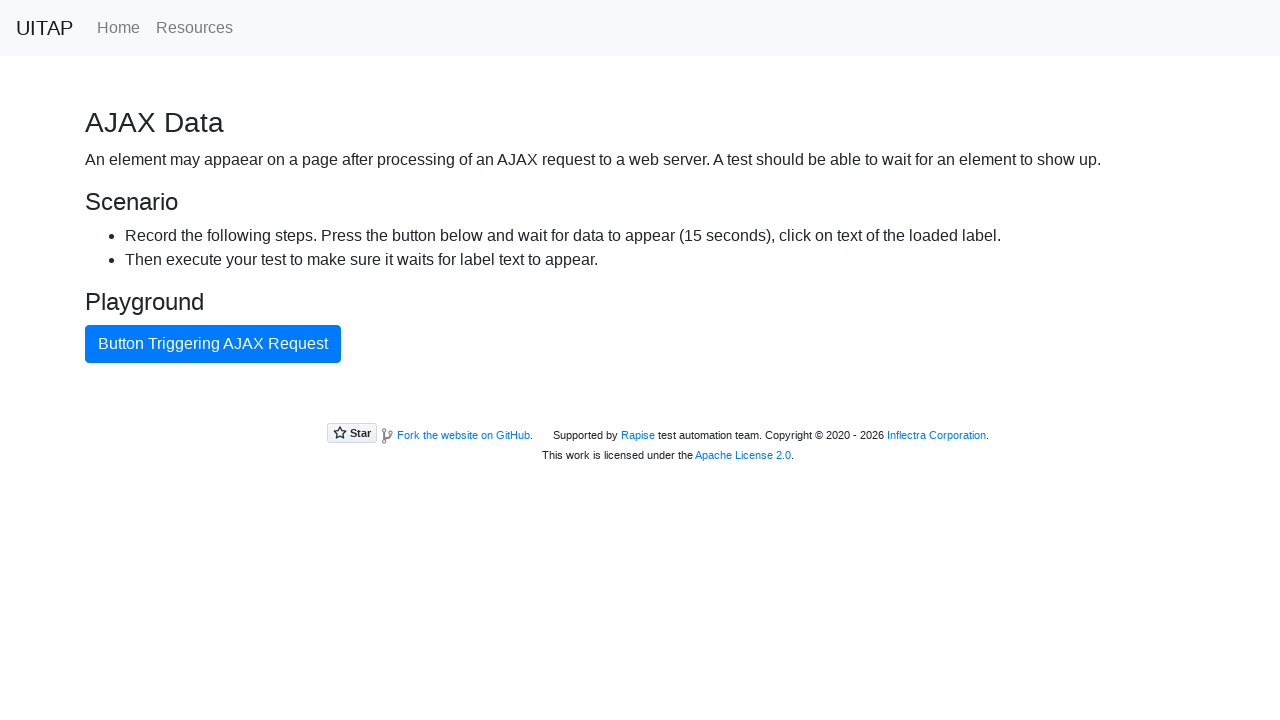

Clicked button that triggers AJAX request at (213, 344) on internal:text="Button Triggering AJAX Request"i
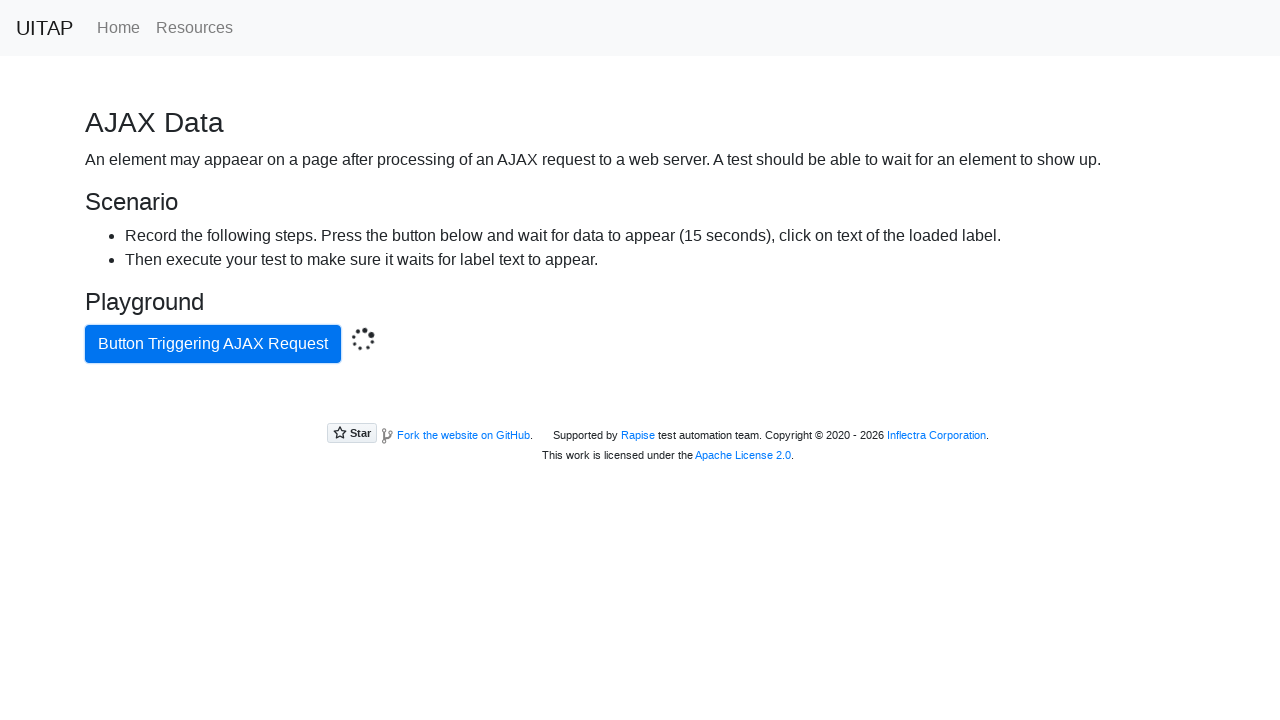

Waited for network to reach idle state
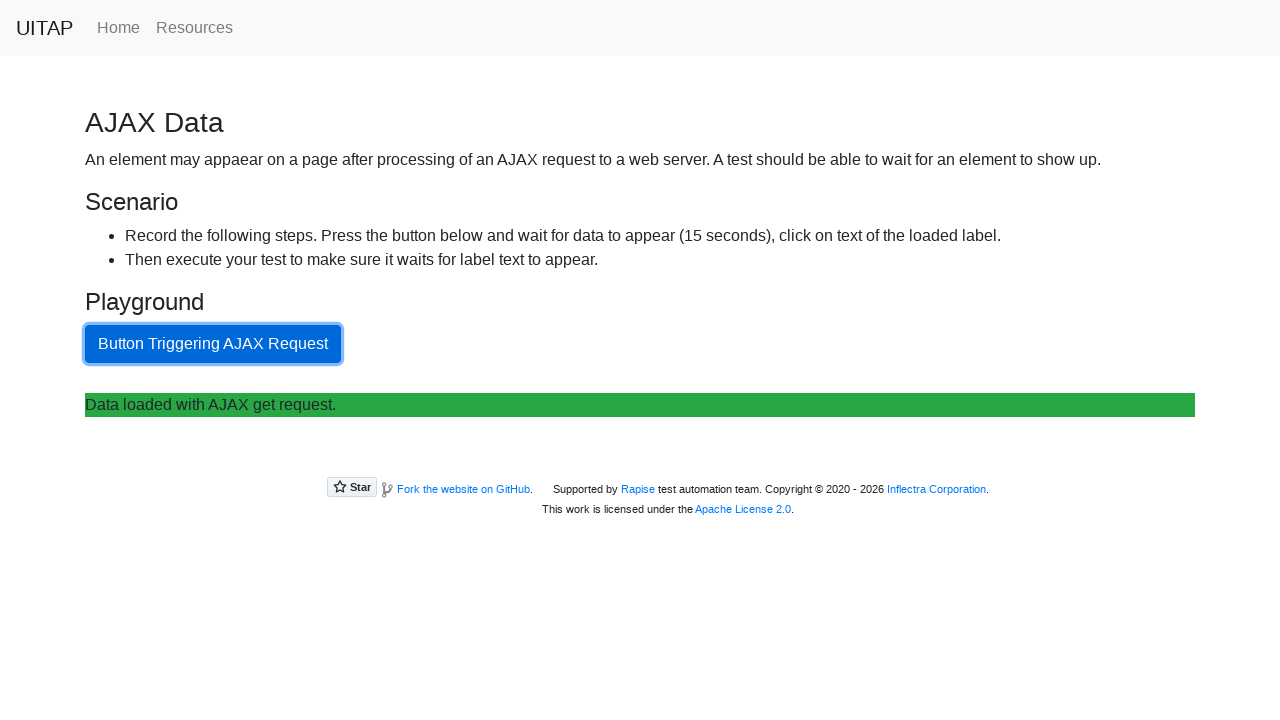

Located success message element
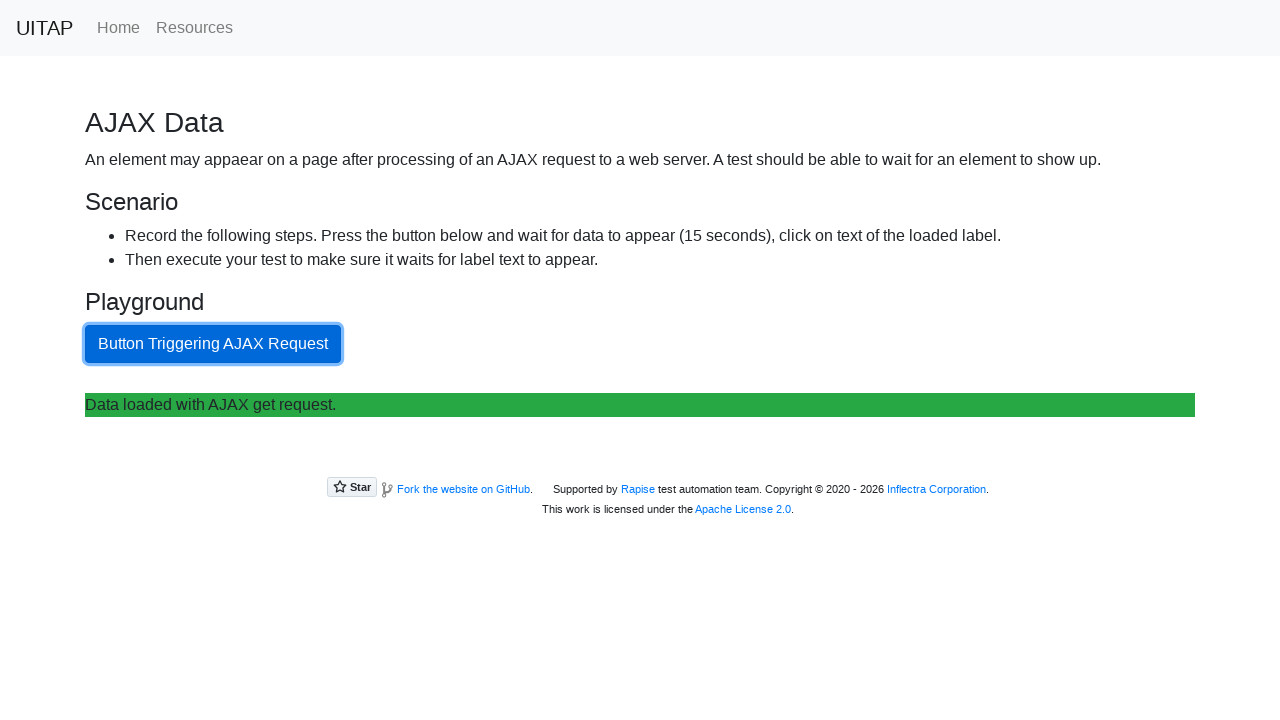

Retrieved text content from success message
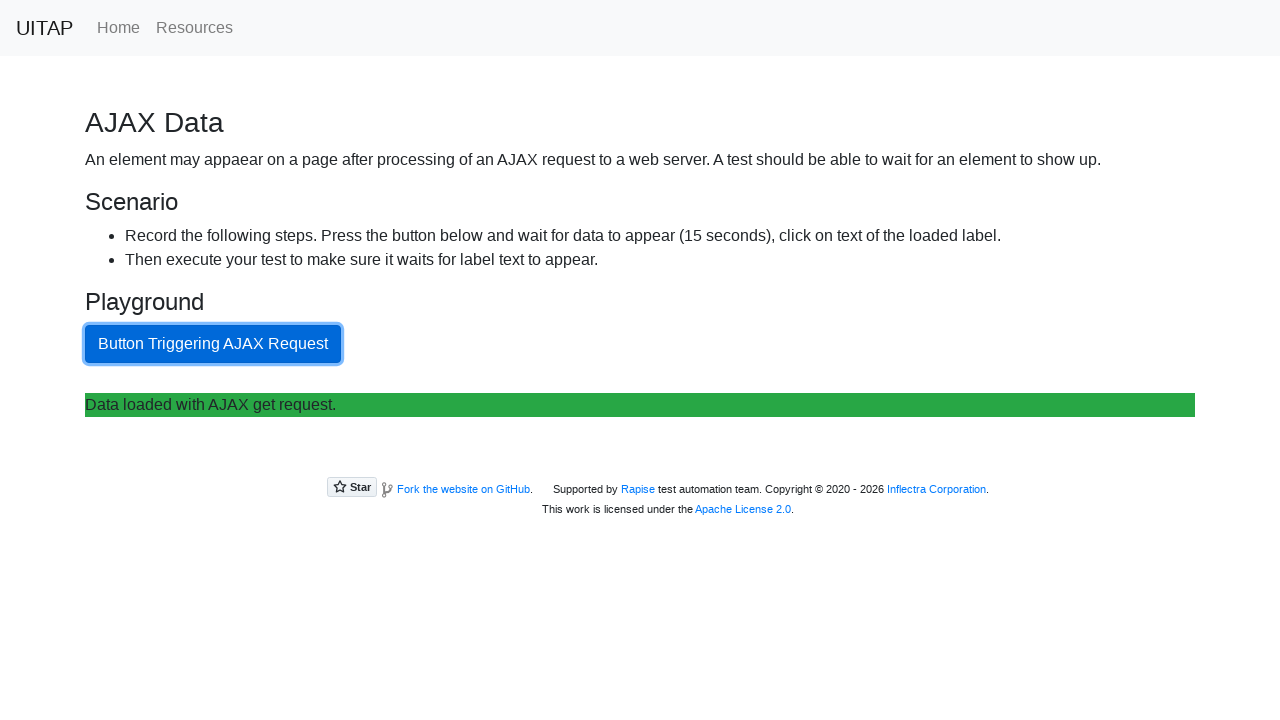

Verified success message contains expected text 'Data loaded with AJAX get request.'
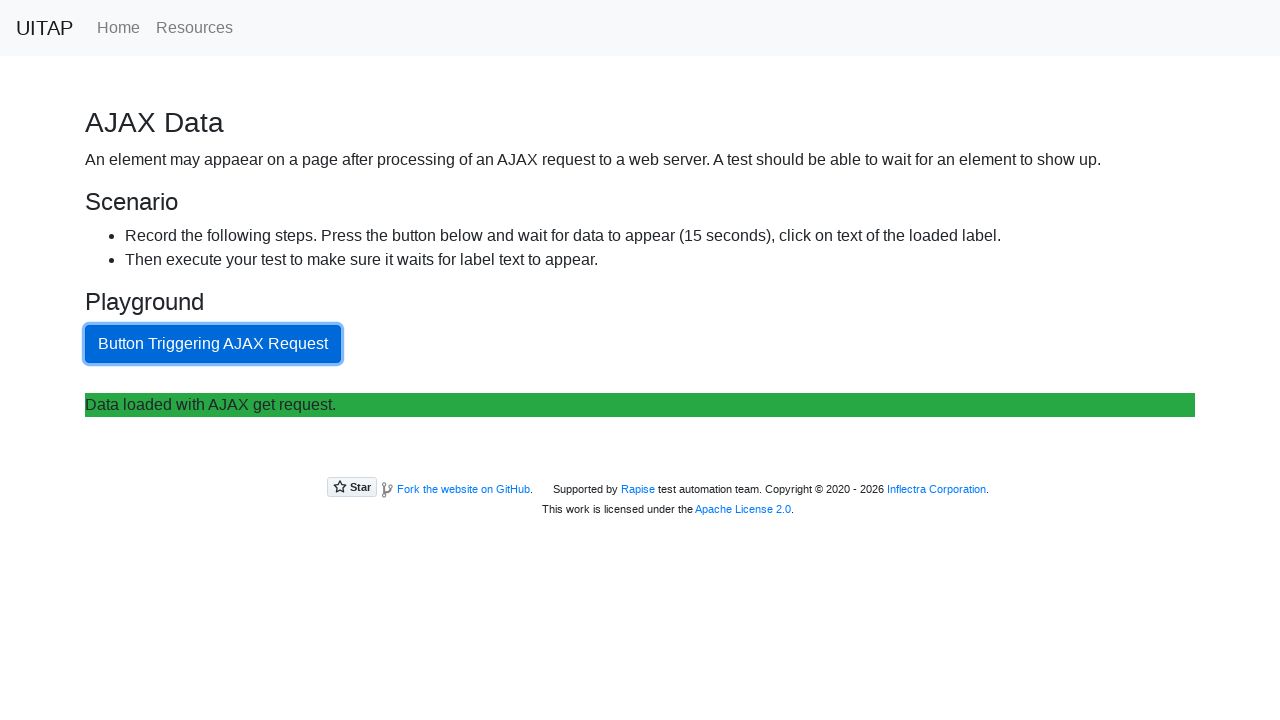

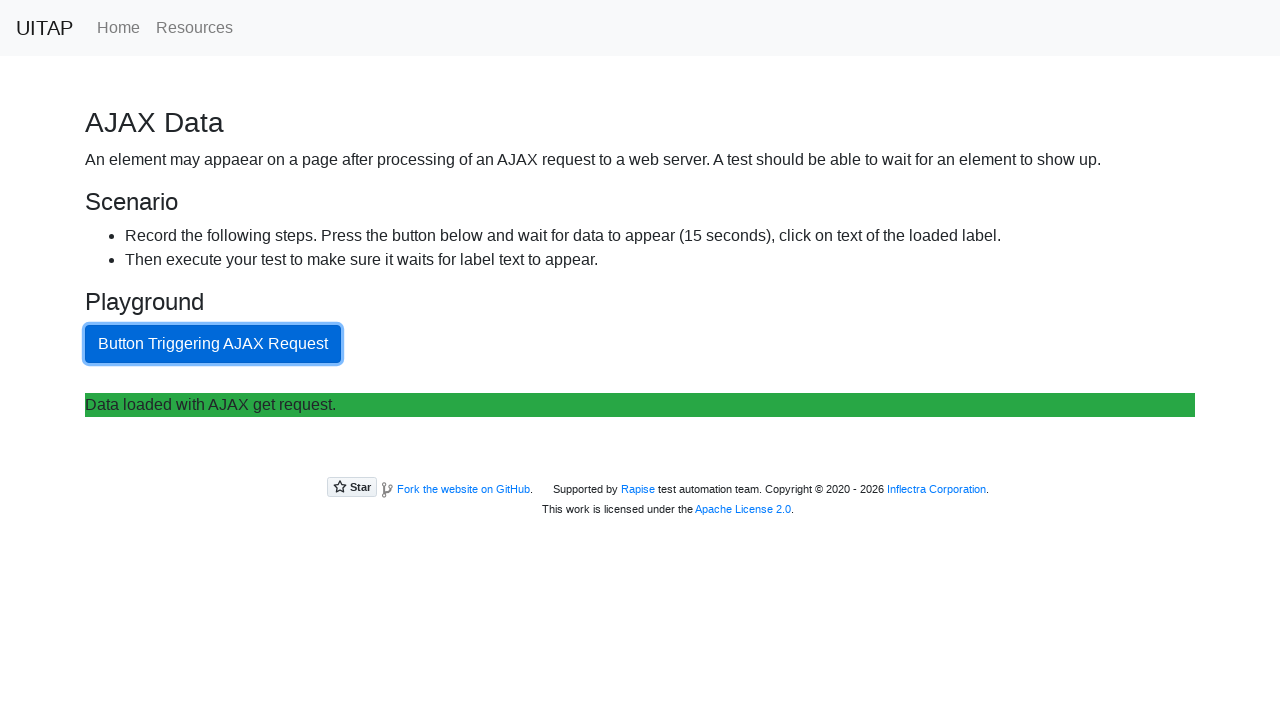